Tests hover functionality by moving mouse over a profile image, verifying the username is displayed, clicking the "View profile" link, and verifying the resulting 404 page

Starting URL: http://the-internet.herokuapp.com/hovers

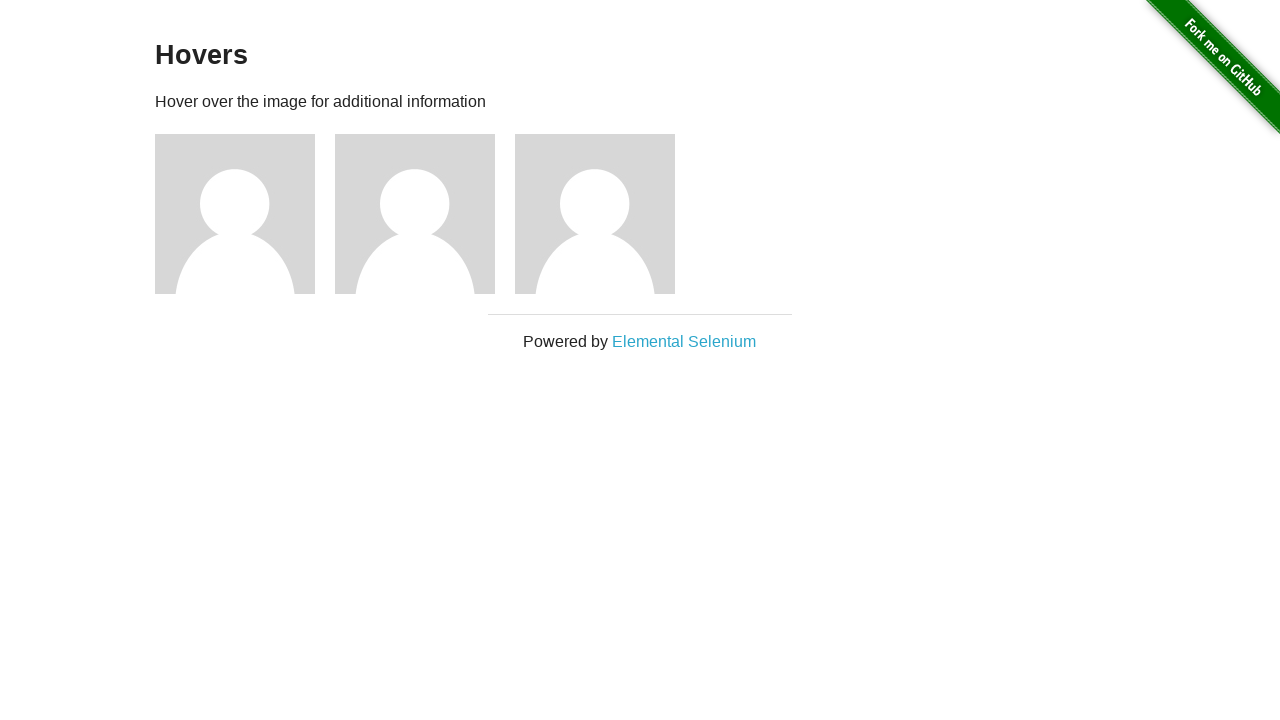

Hovered over first profile image at (235, 214) on #content > div > div:nth-child(3) > img
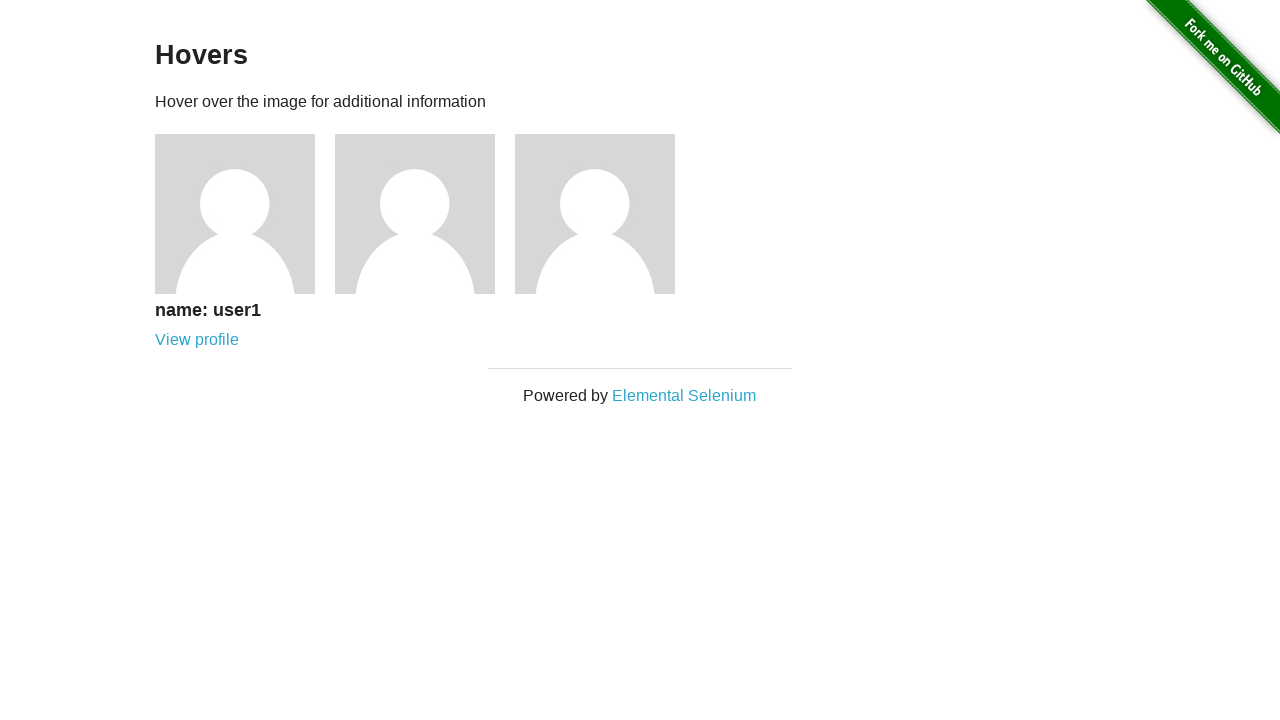

Located username element
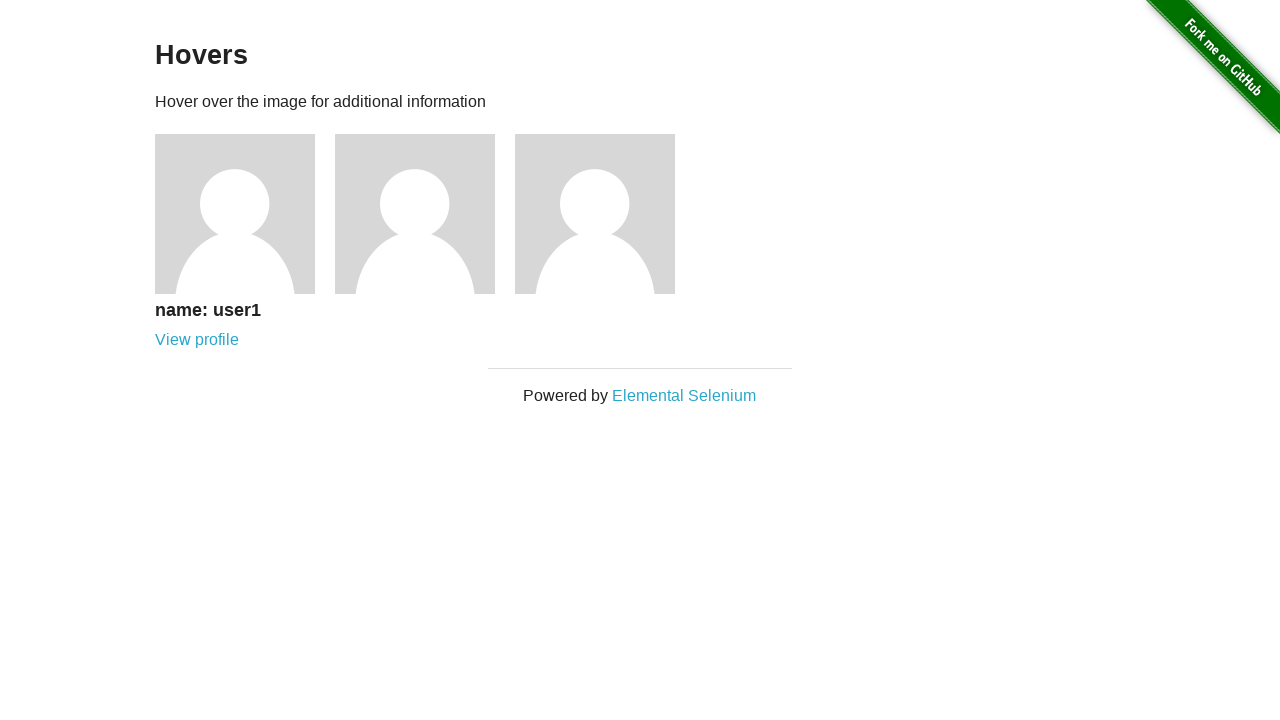

Verified username 'name: user1' is displayed
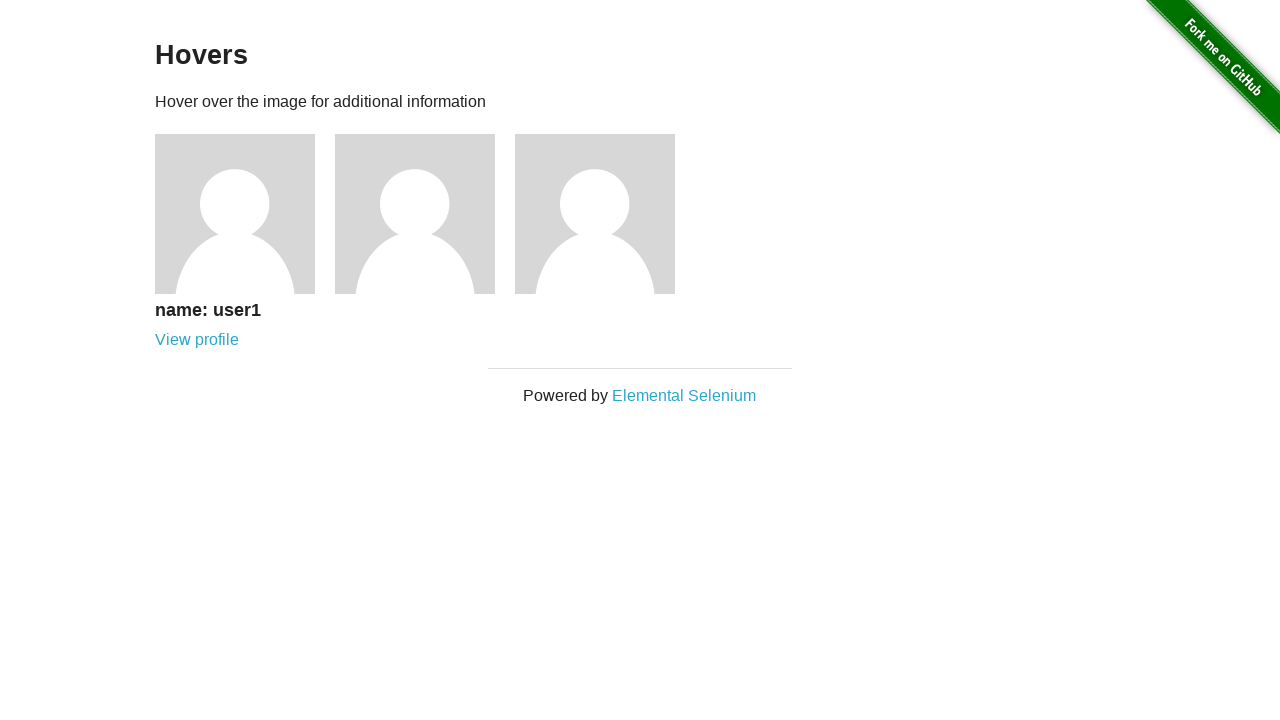

Clicked 'View profile' link at (197, 340) on text=View profile
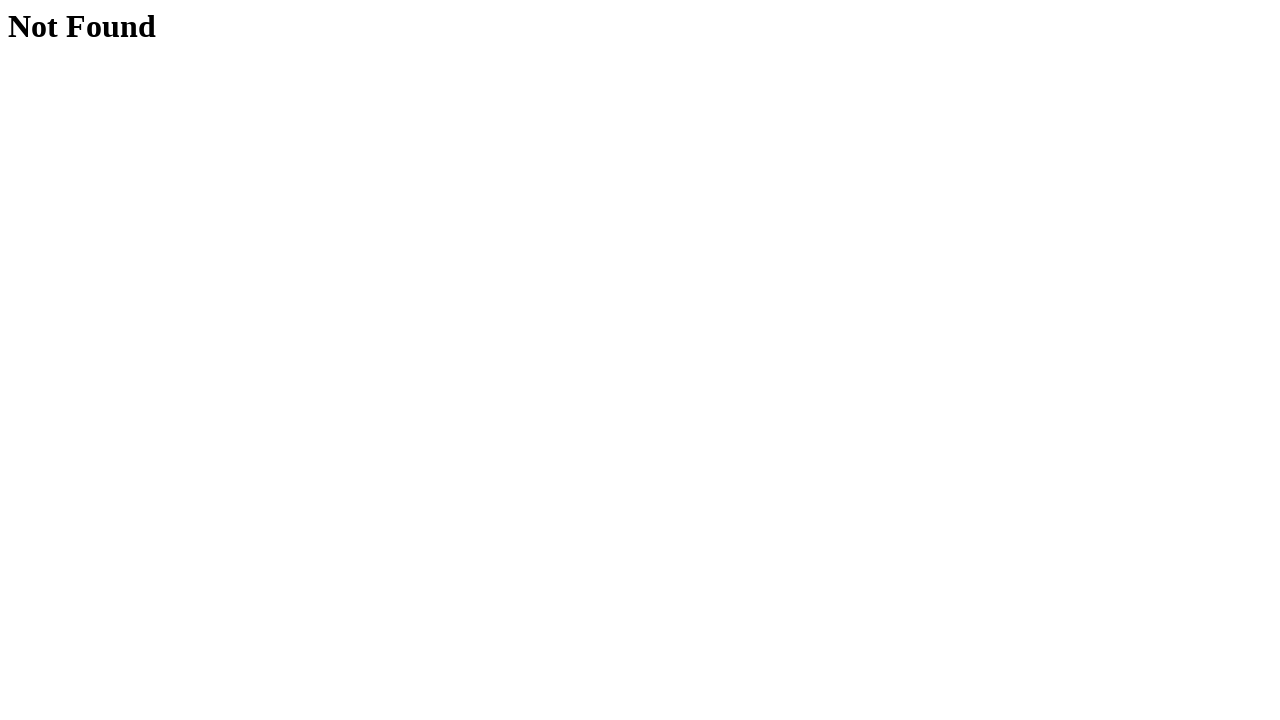

Located h1 header element
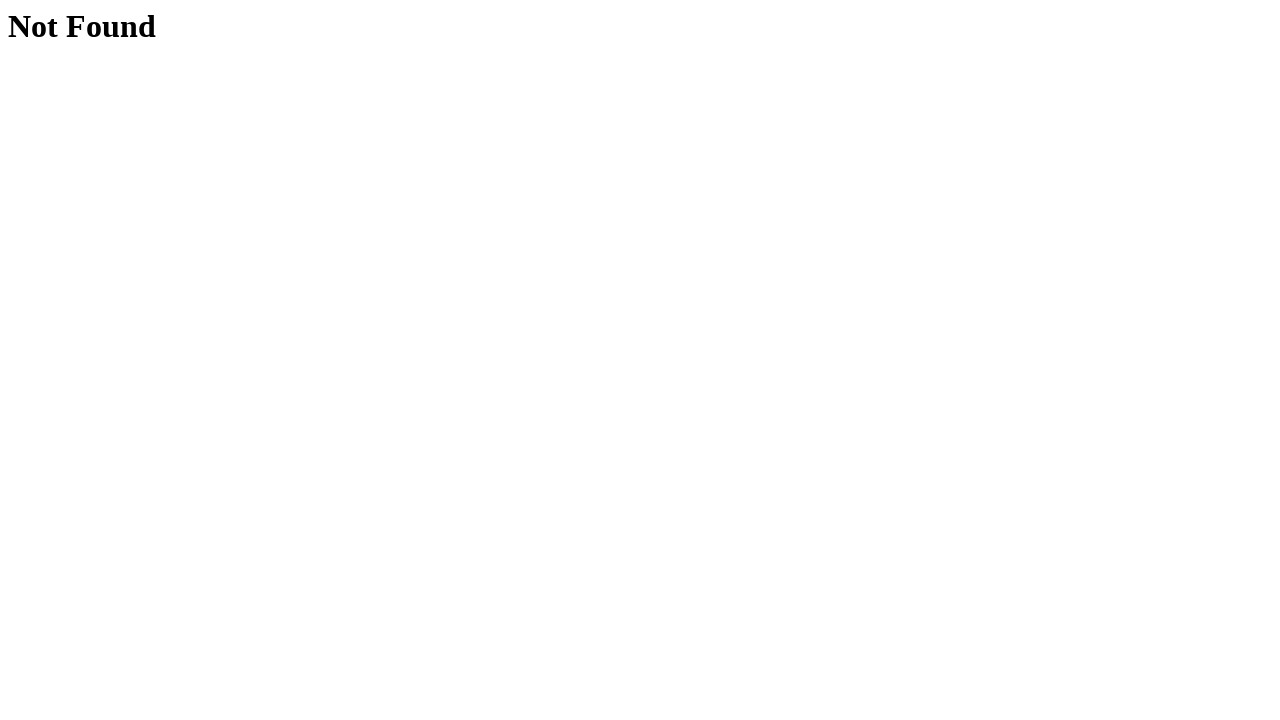

Verified 404 page is displayed with 'Not Found' header
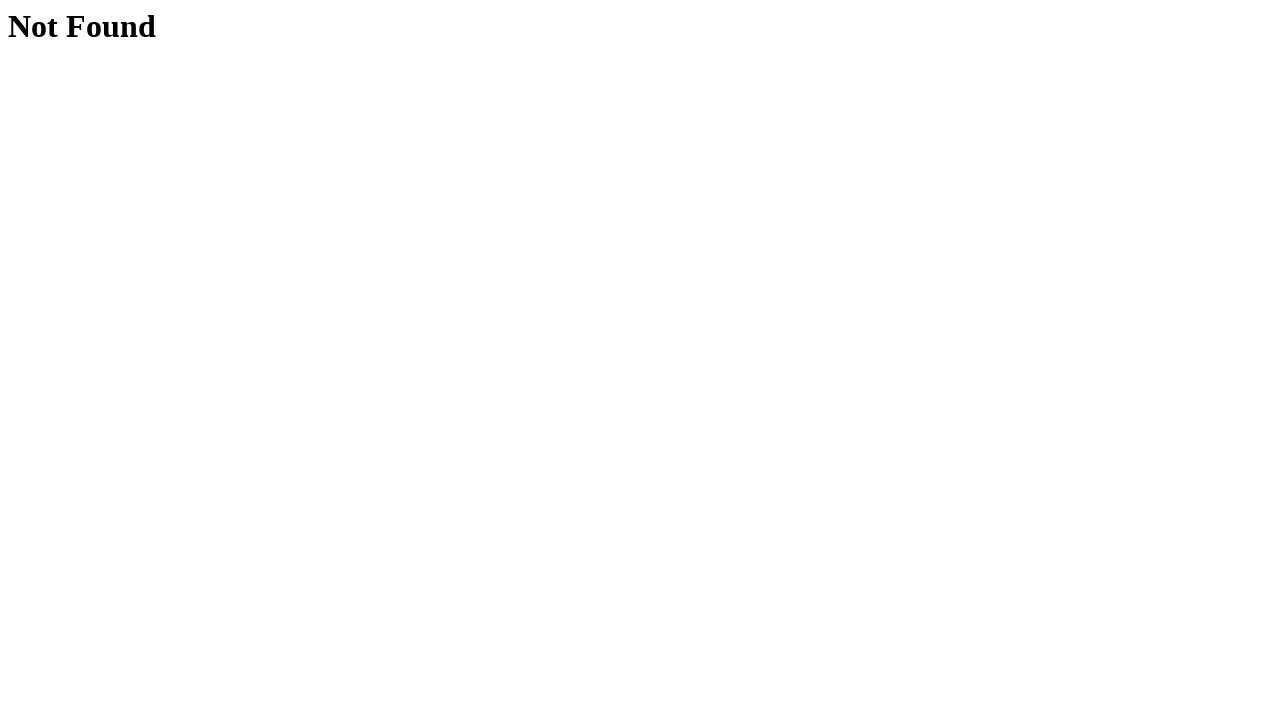

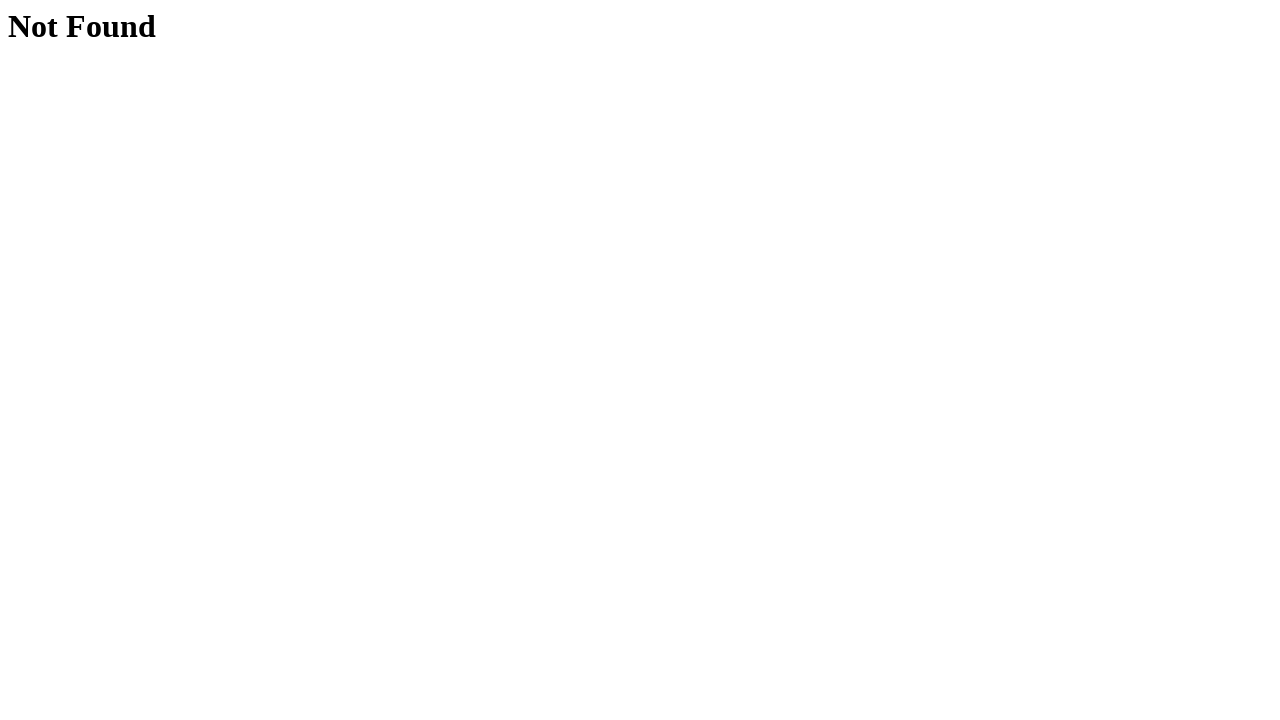